Tests right-click (context click) functionality on a clickable image element to trigger a context menu on a popup menu sample page

Starting URL: https://deluxe-menu.com/popup-mode-sample.html

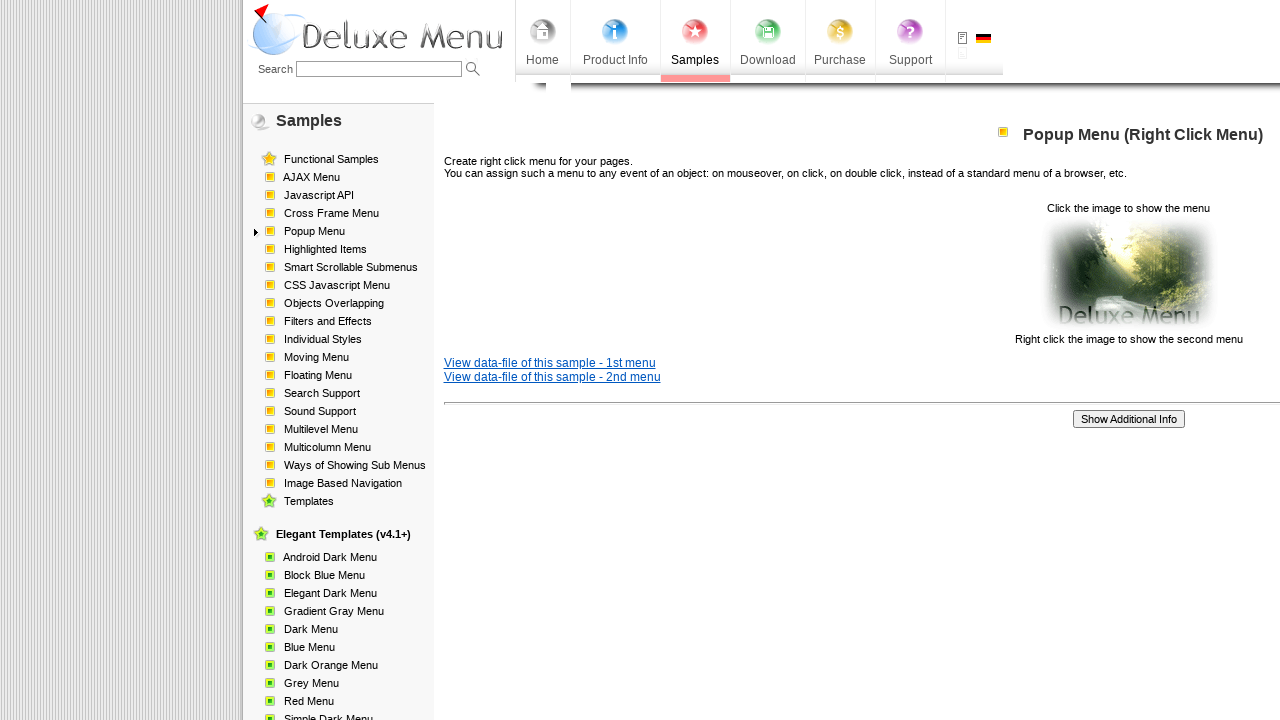

Waited for clickable element with pointer cursor to load
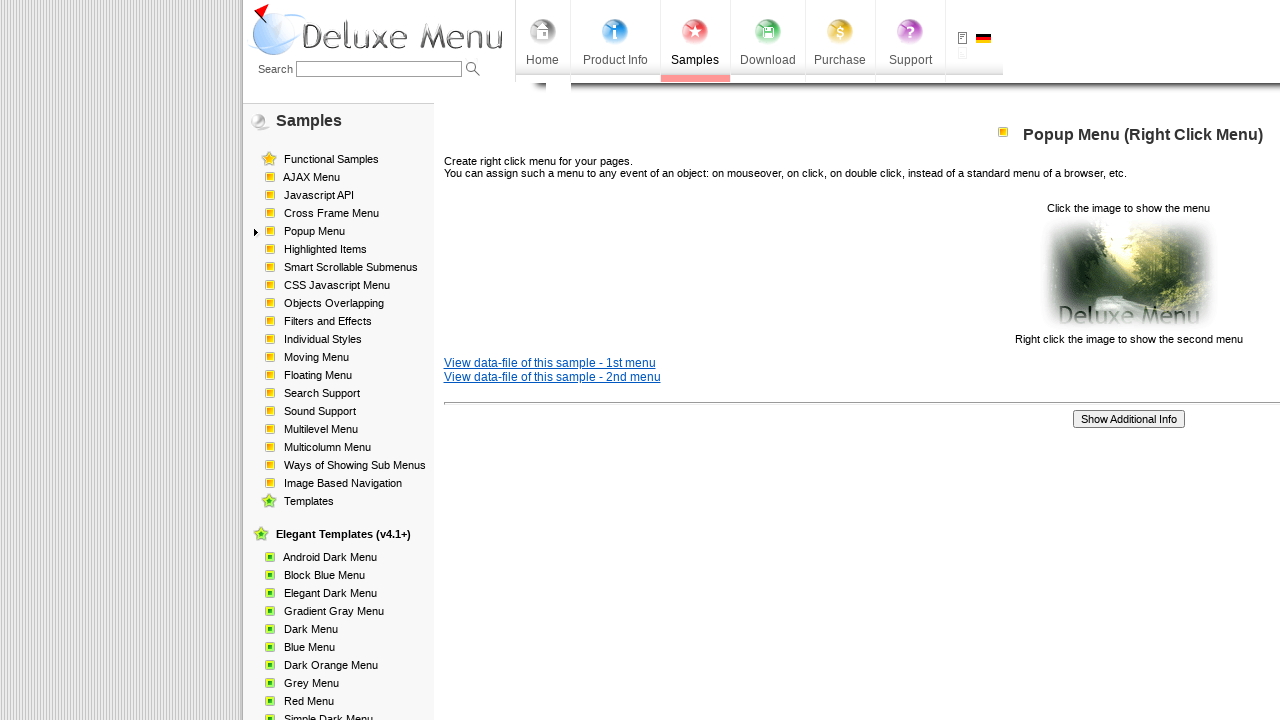

Right-clicked on the clickable image element to trigger context menu at (1128, 274) on [style*='cursor: pointer']
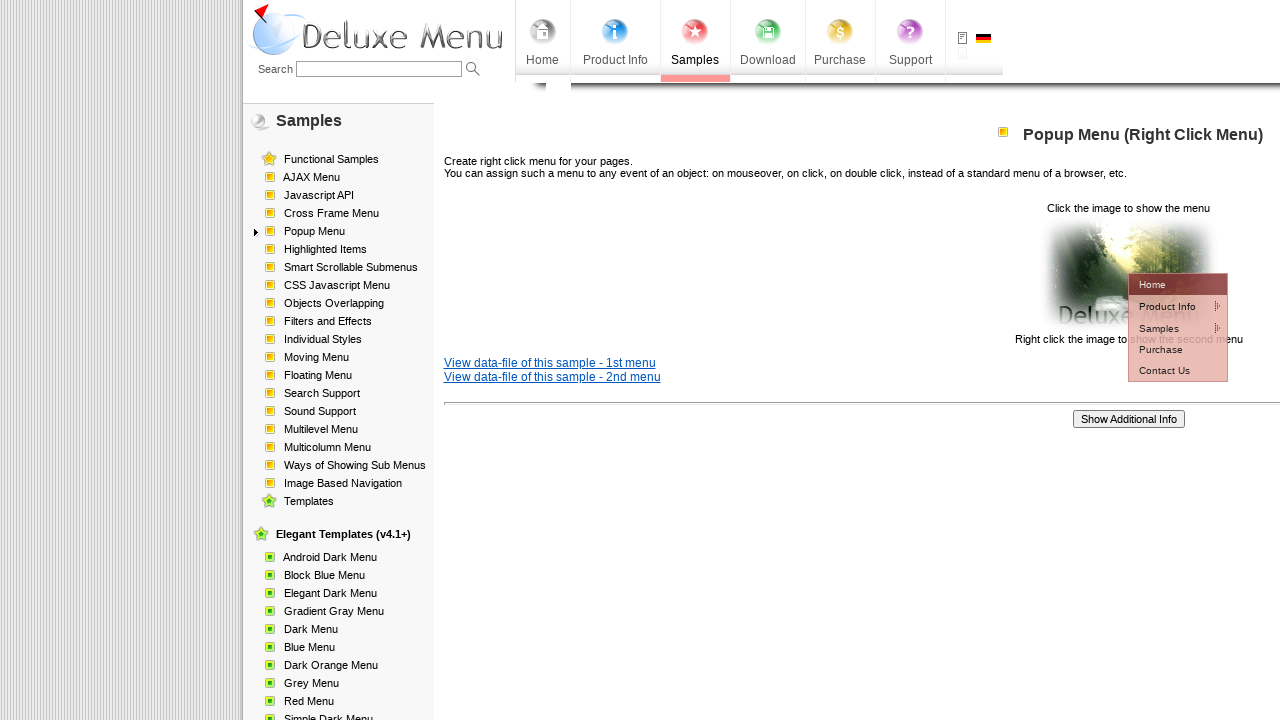

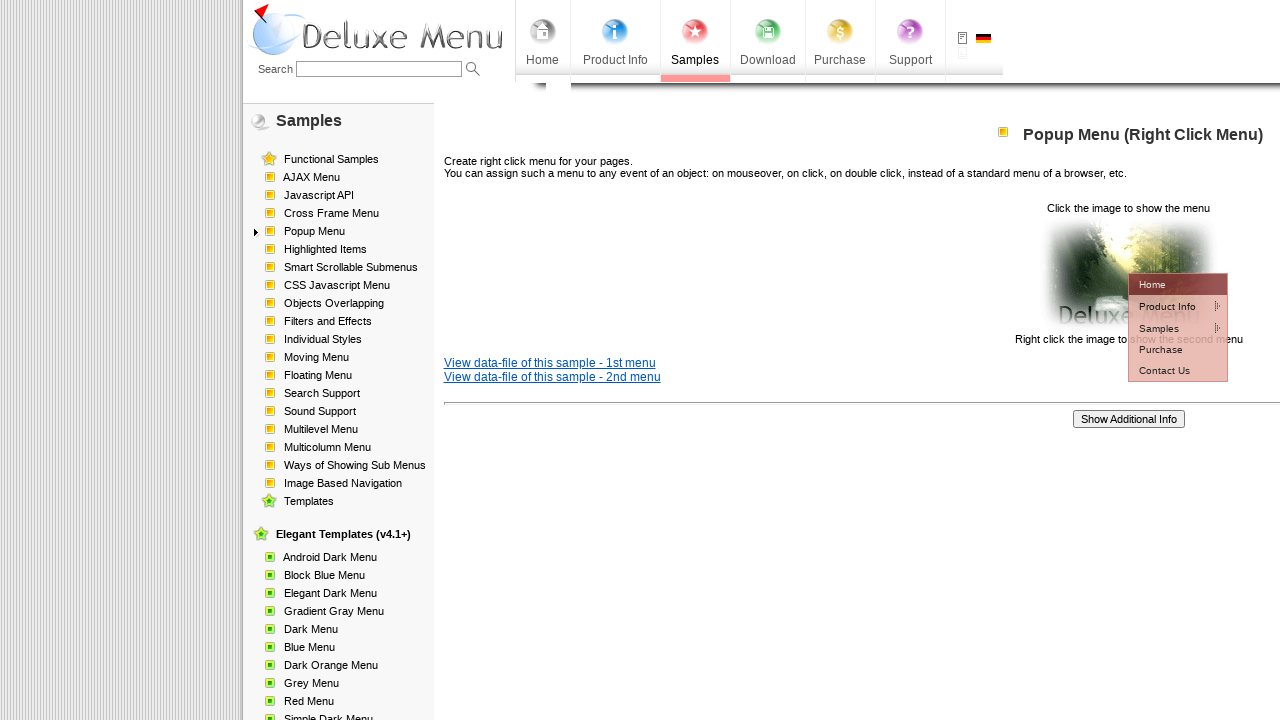